Tests navigation and search functionality on a supermarket website by clicking a navigation link, entering a search term, and verifying the results page title

Starting URL: https://luzavargas.github.io/supermercado/

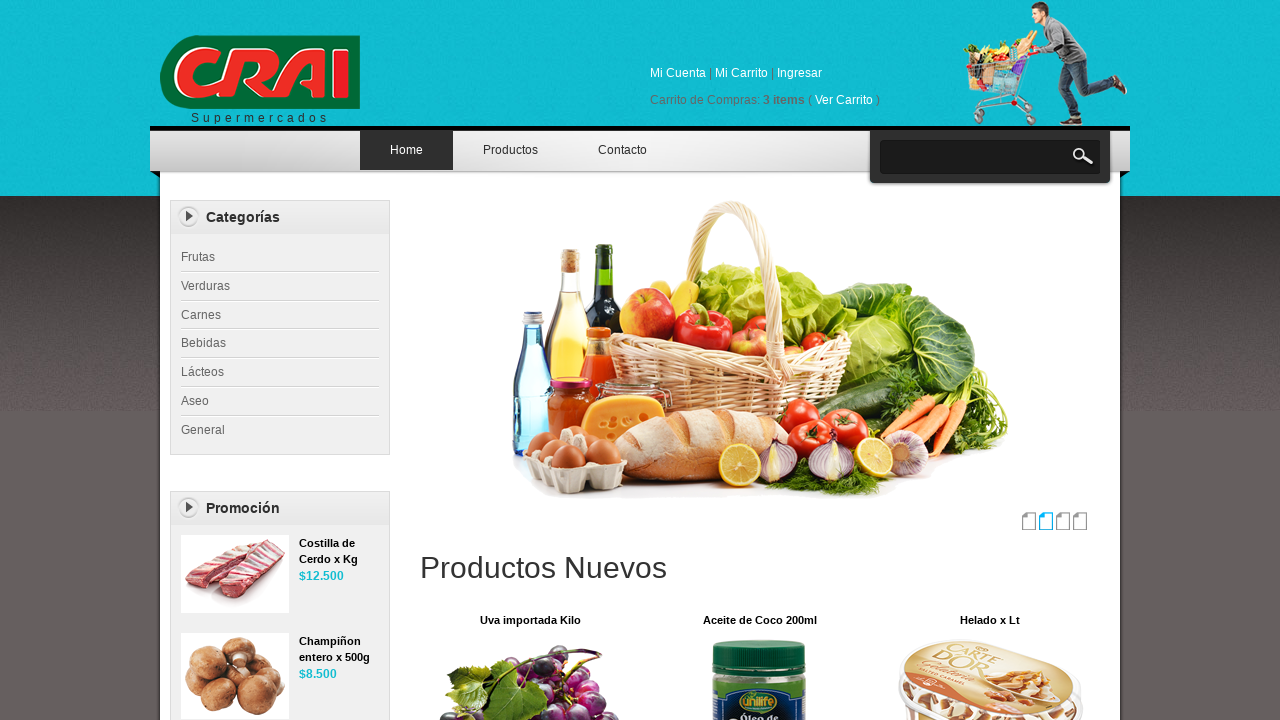

Clicked second navigation link (Productos) at (510, 150) on xpath=//*[@id="top_nav"]/ul/li[2]/a
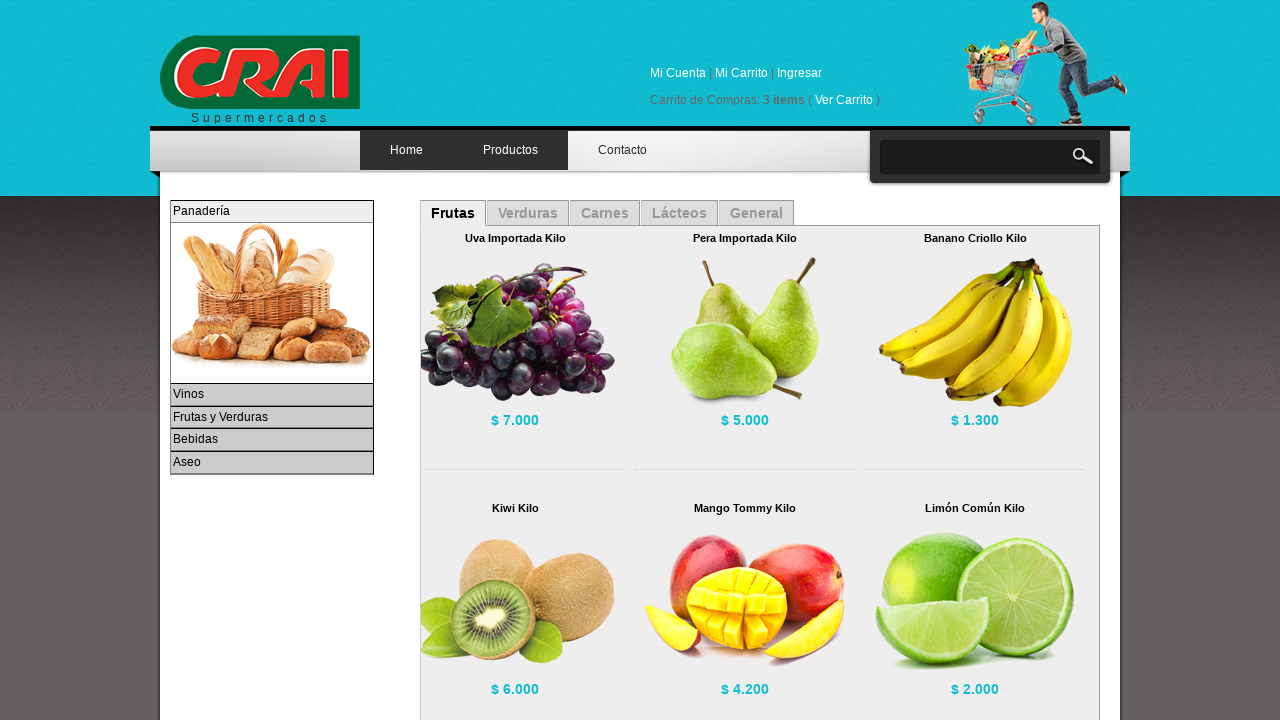

Filled search field with 'Manzanas' on #keyword
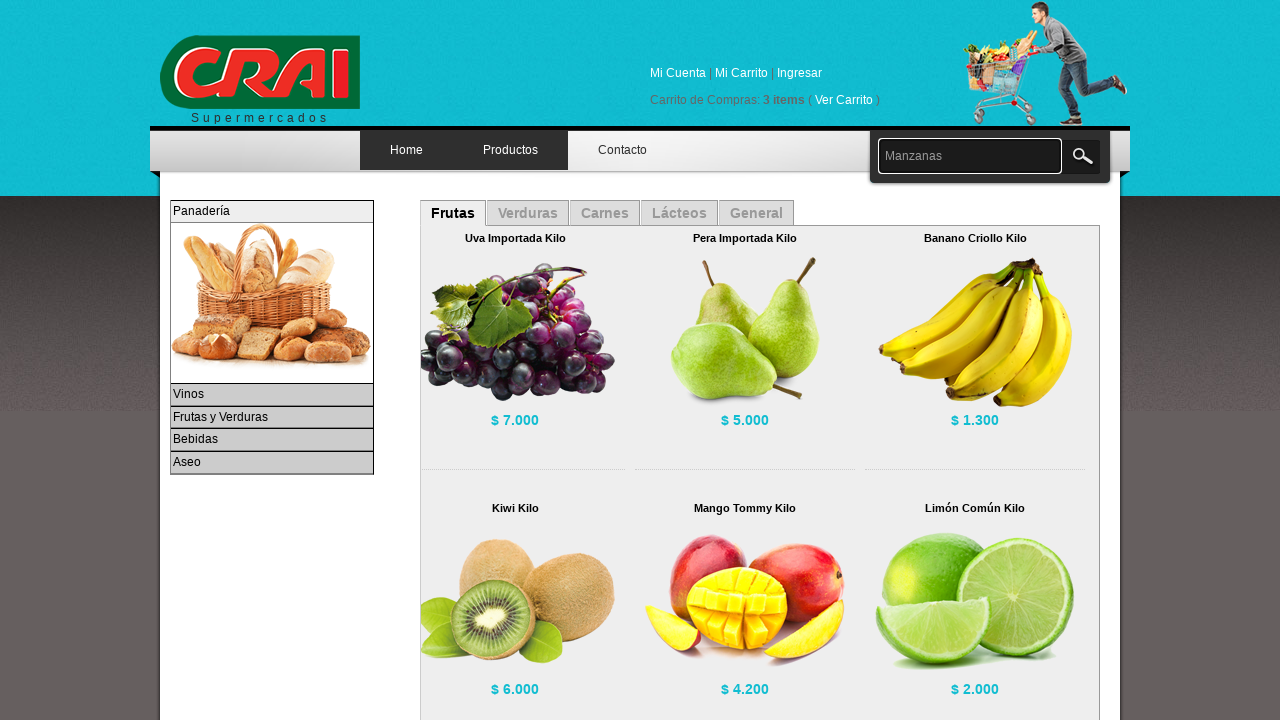

Clicked search button at (1080, 156) on #searchbutton
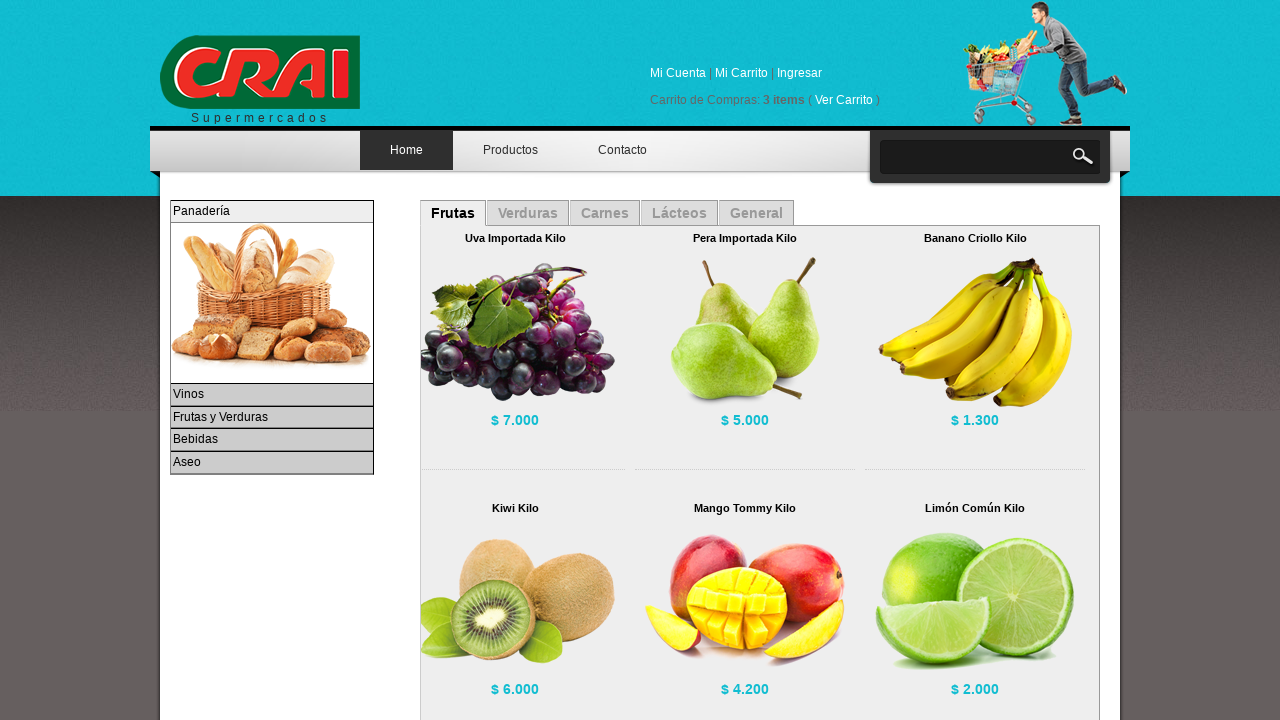

Products page loaded successfully
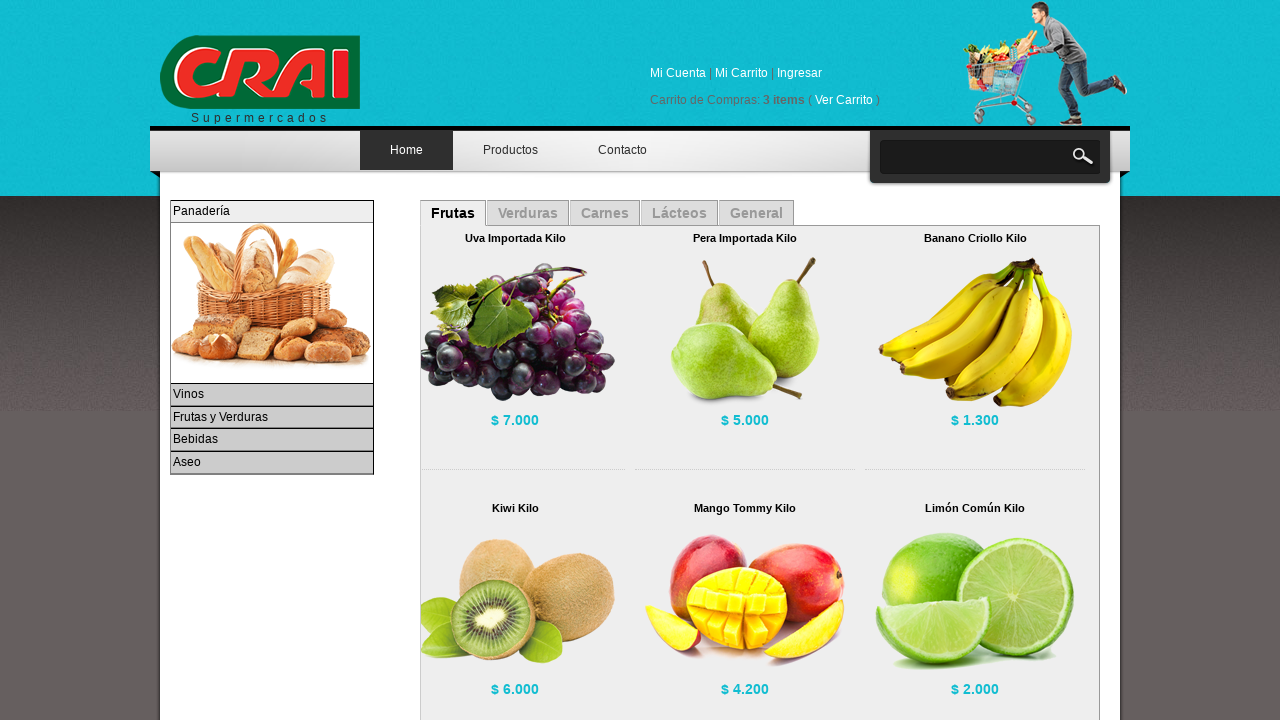

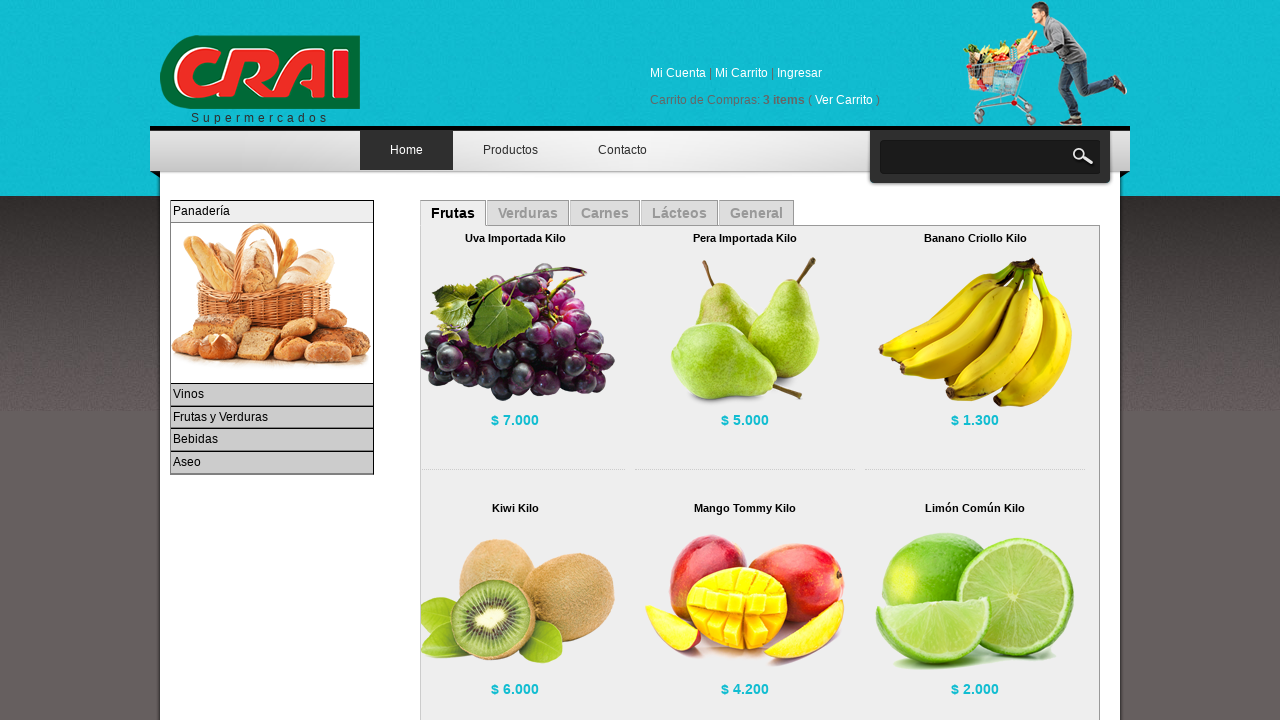